Tests opening a new window by clicking a link on the windows example page and verifying that multiple windows/tabs are opened

Starting URL: http://the-internet.herokuapp.com/windows

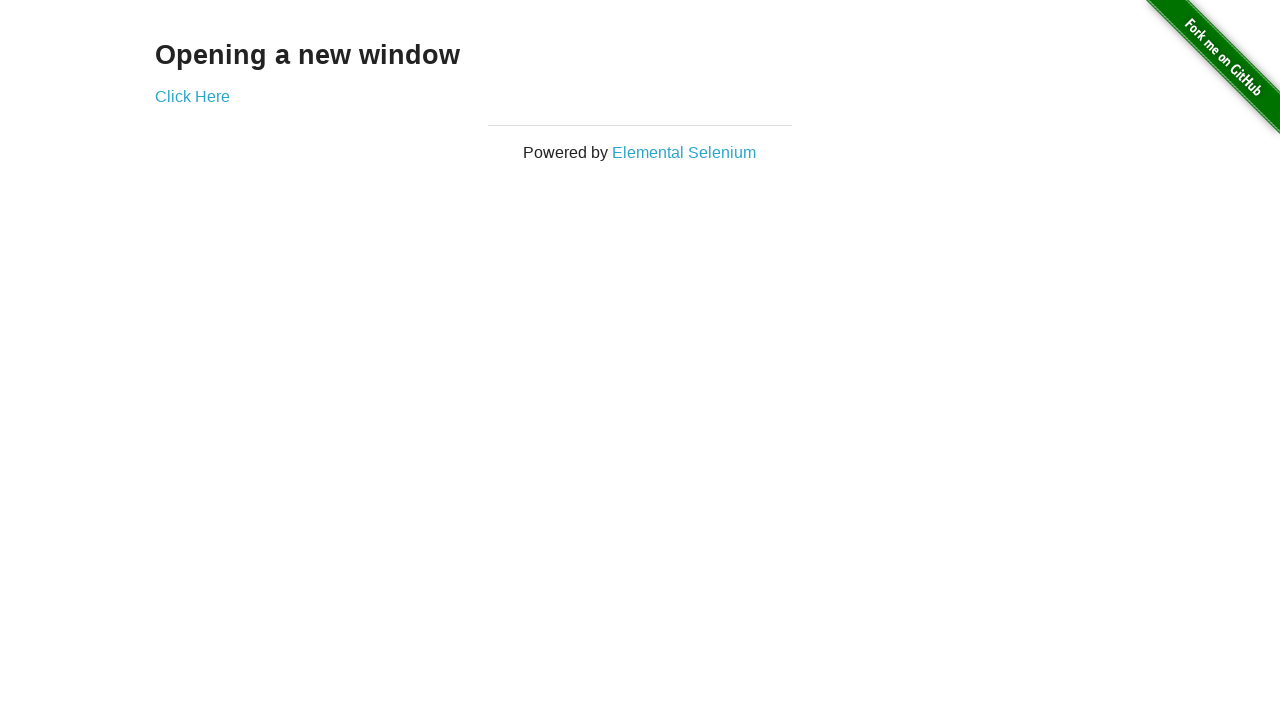

Clicked link to open new window at (192, 96) on .example a
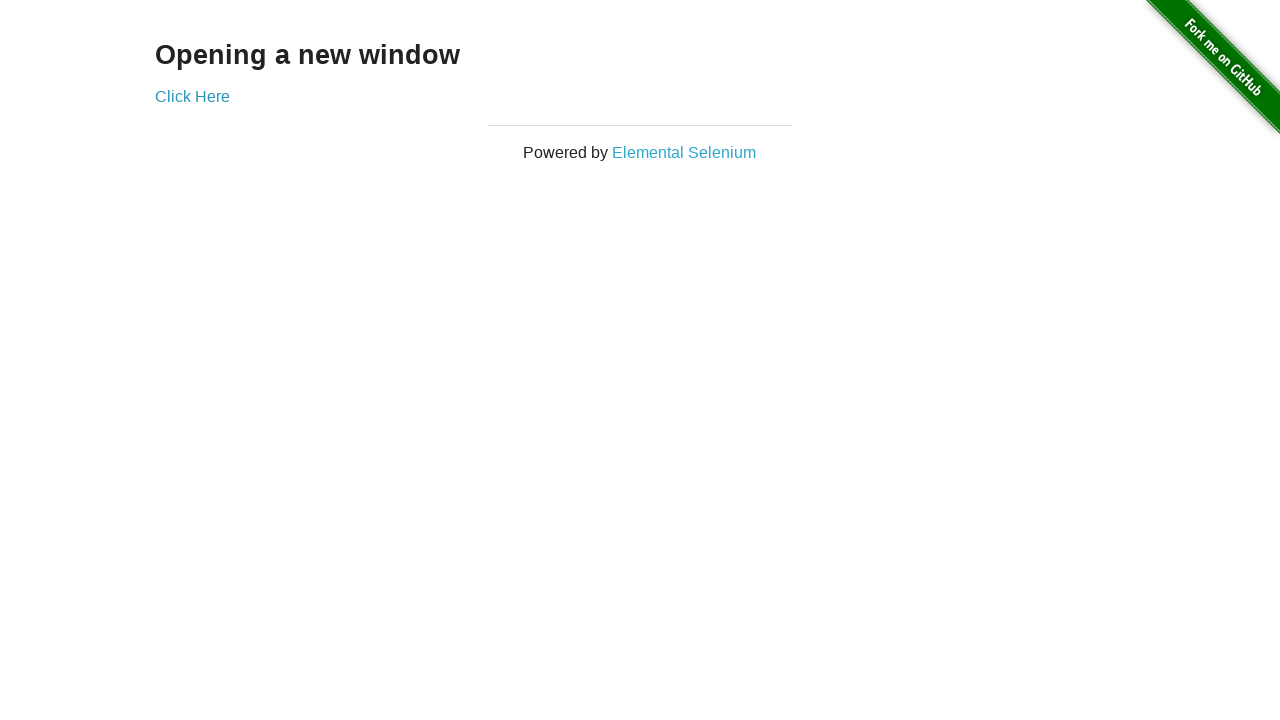

Waited for new window to open
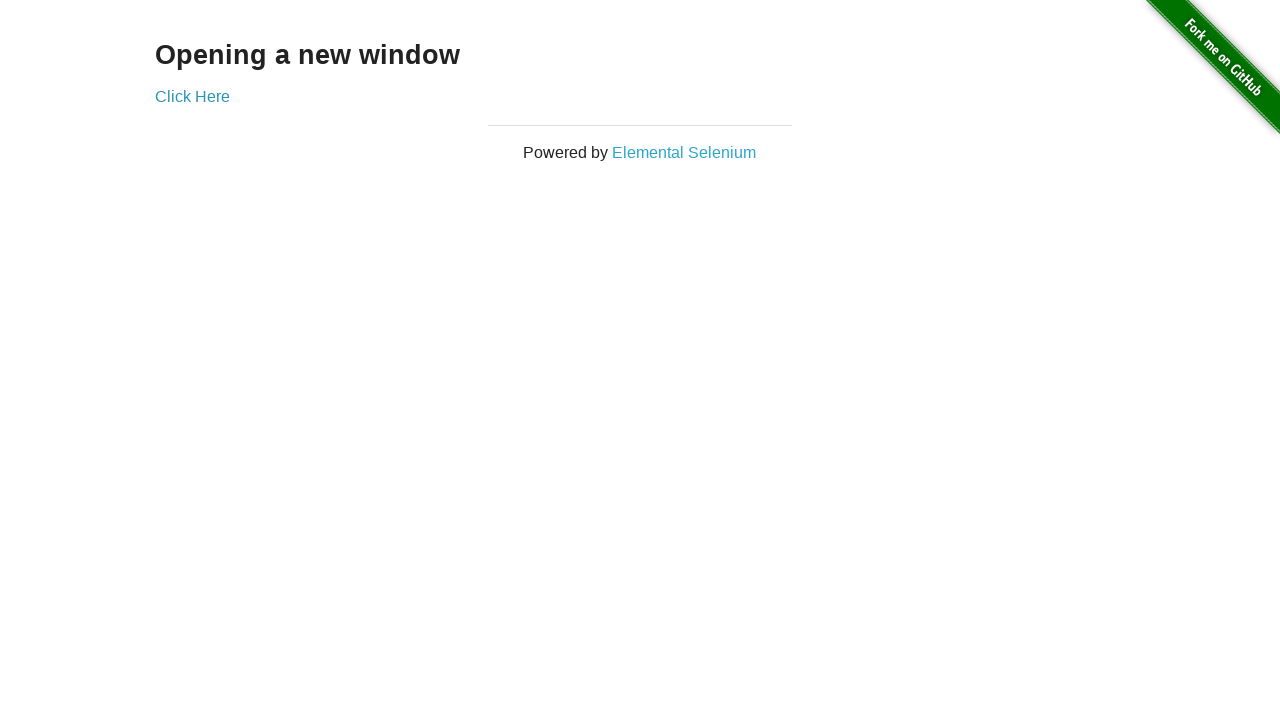

Retrieved all open pages/windows from context
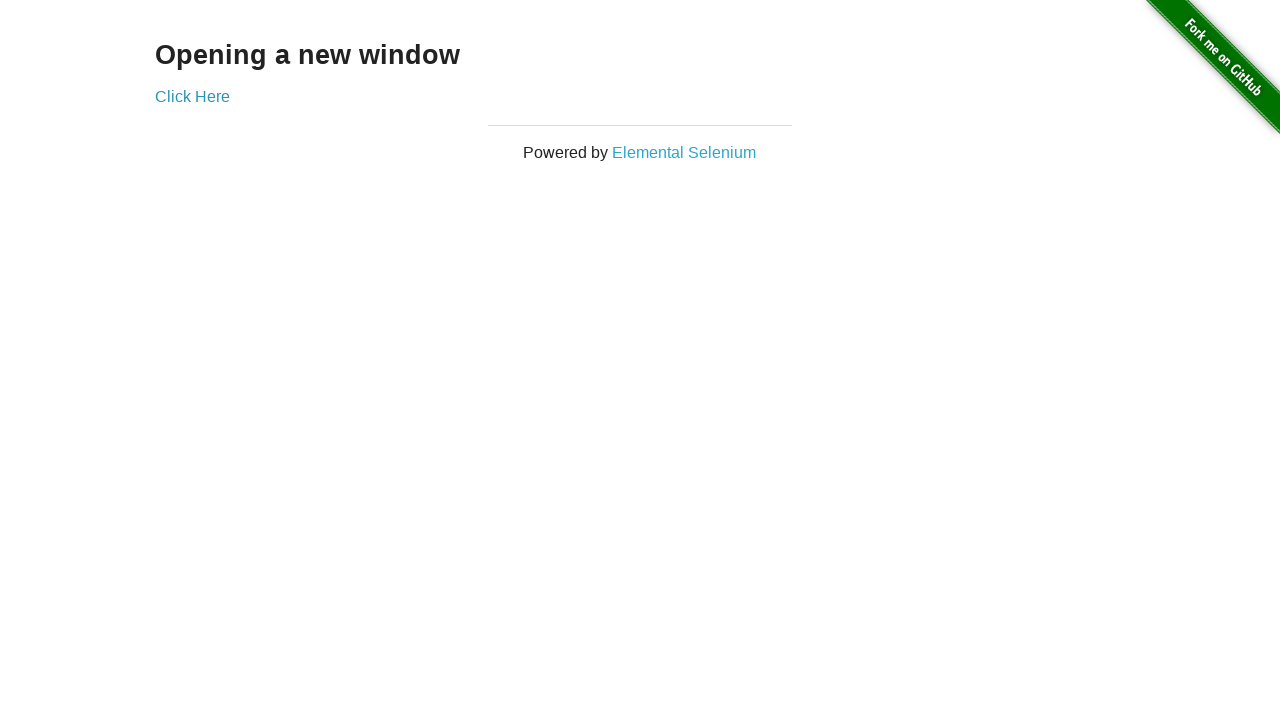

Verified multiple windows are open
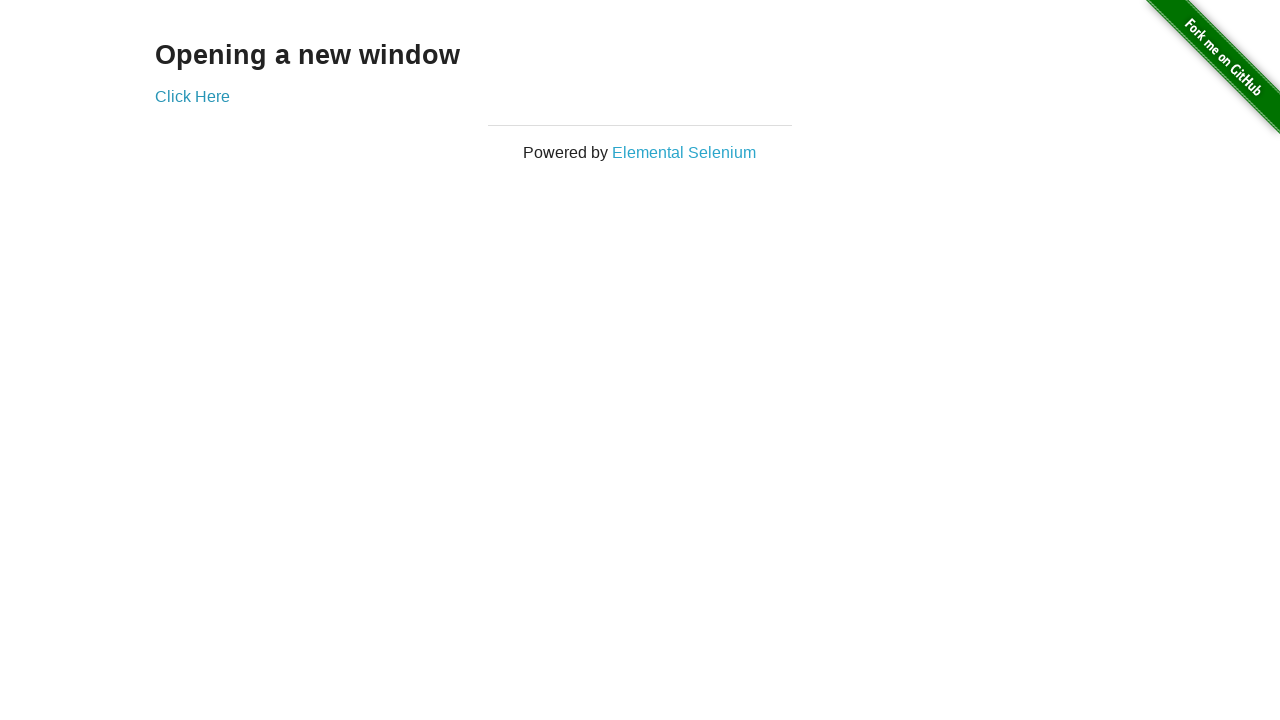

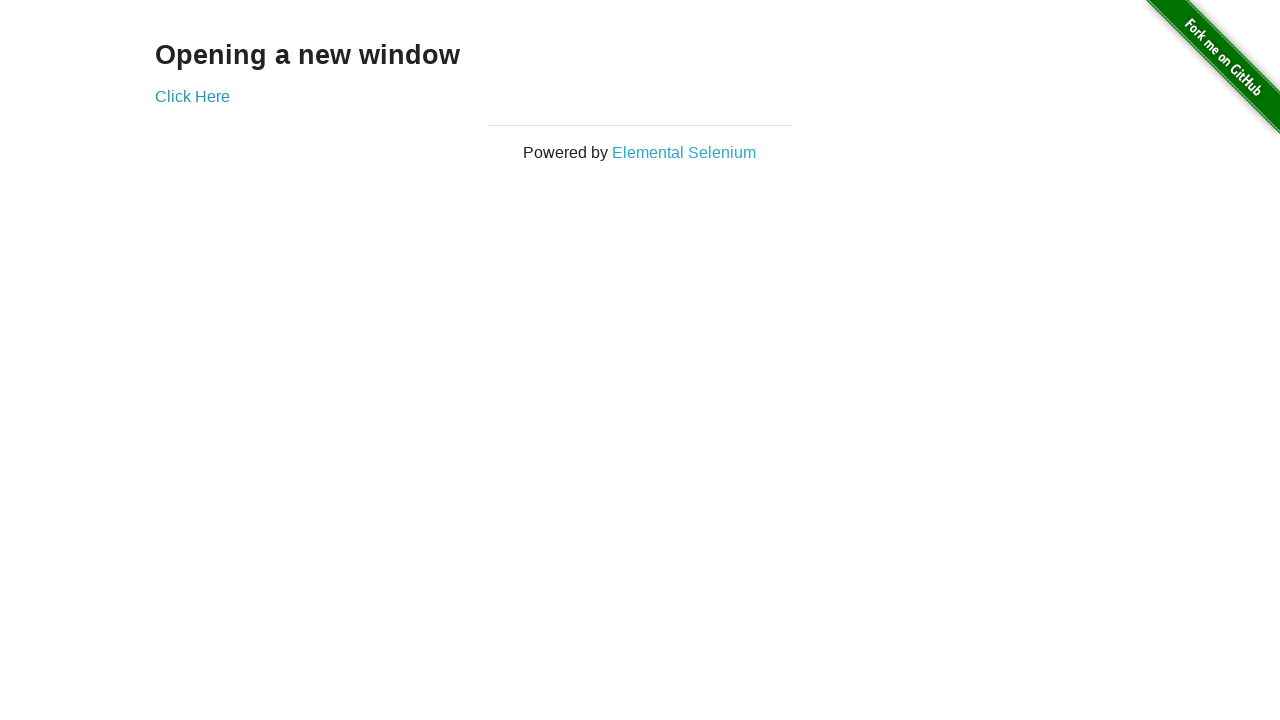